Selects checkboxes for specific users in a web table by navigating to their row and clicking the associated checkbox

Starting URL: https://selectorshub.com/xpath-practice-page/

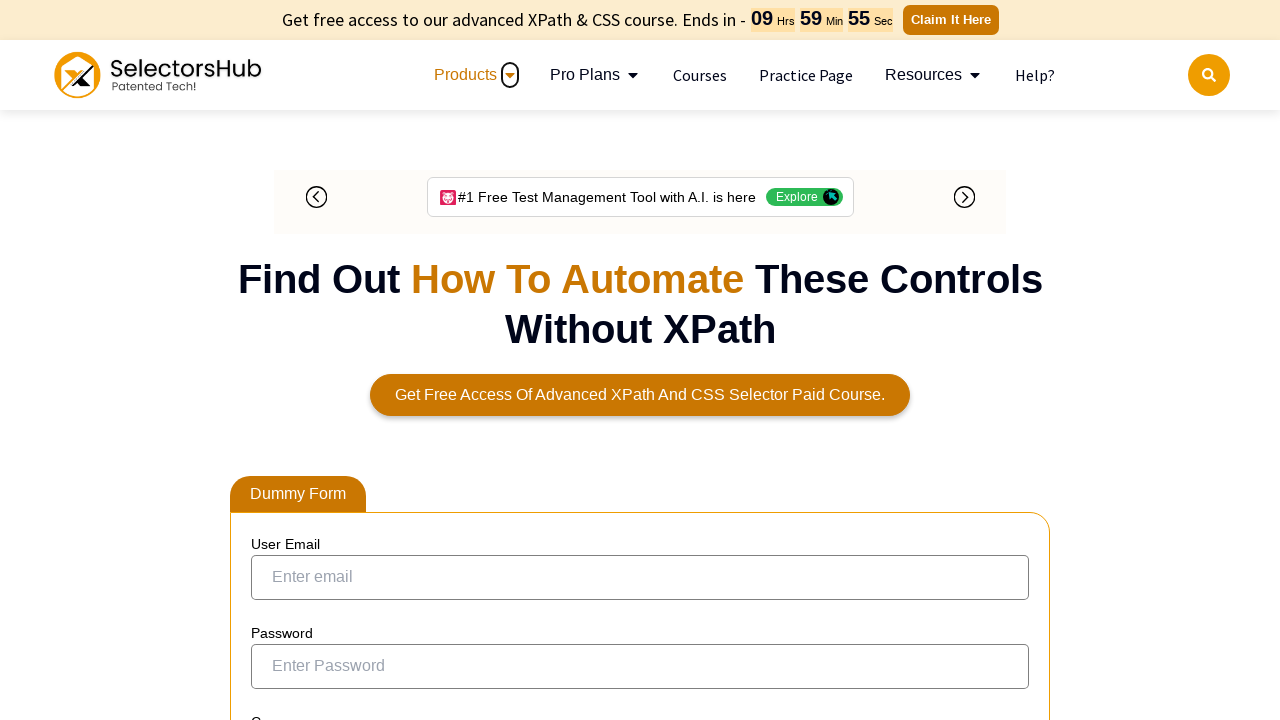

Navigated to XPath practice page
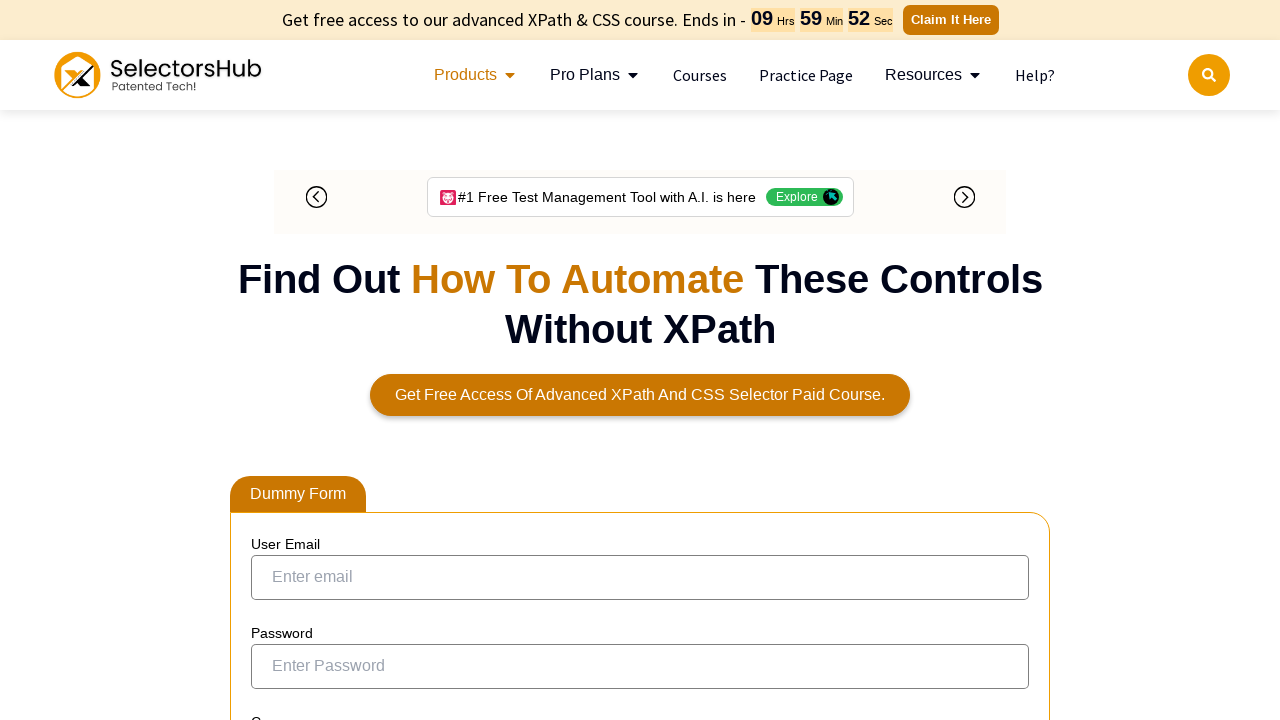

Clicked checkbox for Kevin.Mathews in user table at (274, 714) on xpath=//a[text()='Kevin.Mathews']/ancestor::tr//input[@type='checkbox']
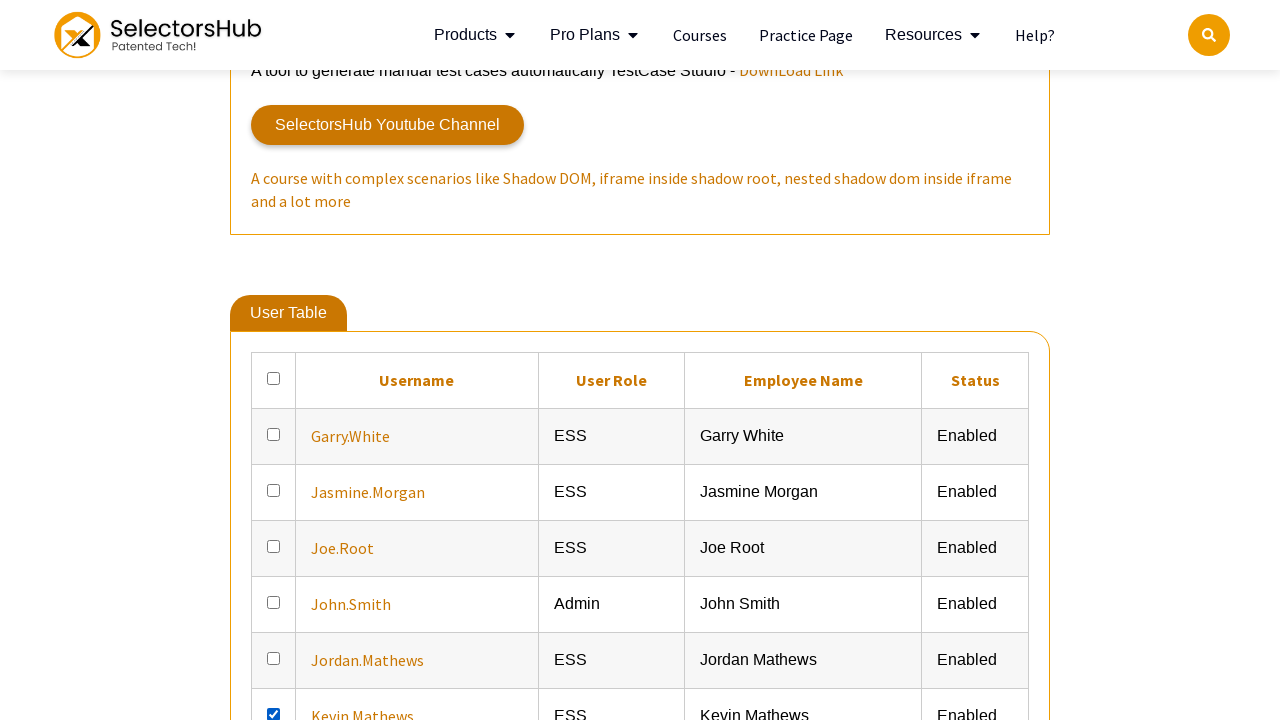

Clicked checkbox for Joe.Root in user table at (274, 546) on xpath=//a[text()='Joe.Root']/ancestor::tr//input[@type='checkbox']
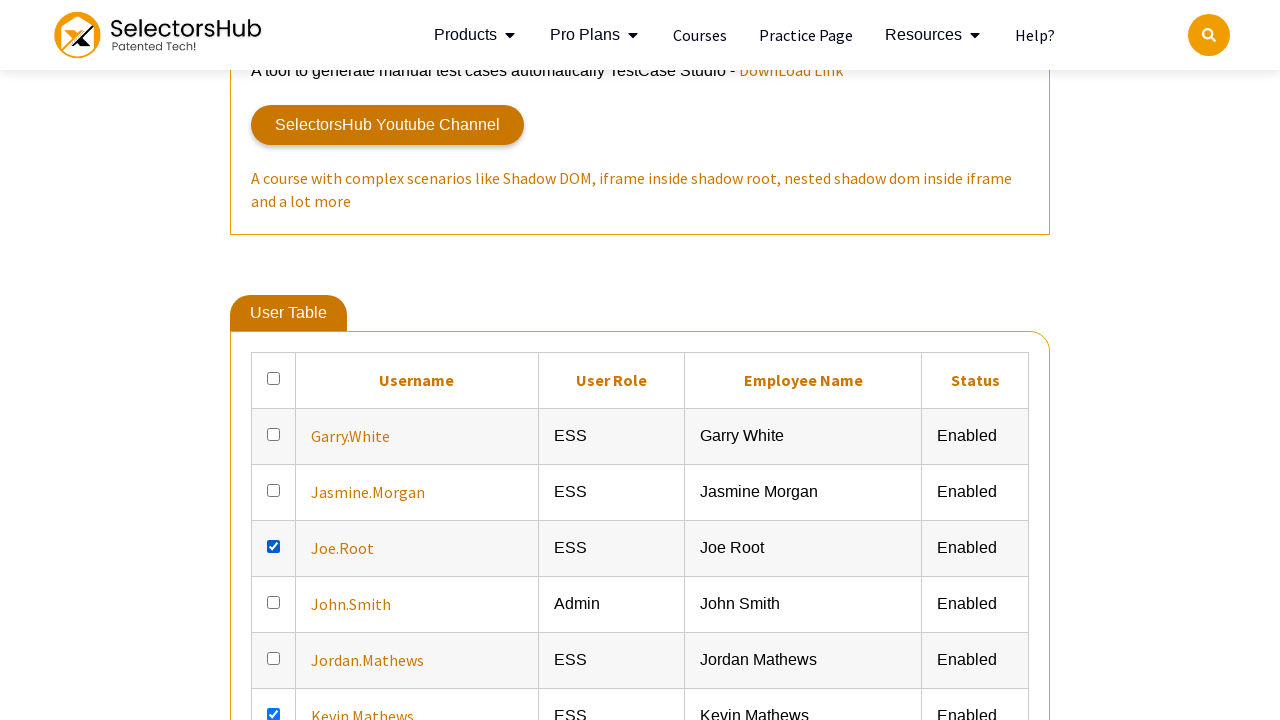

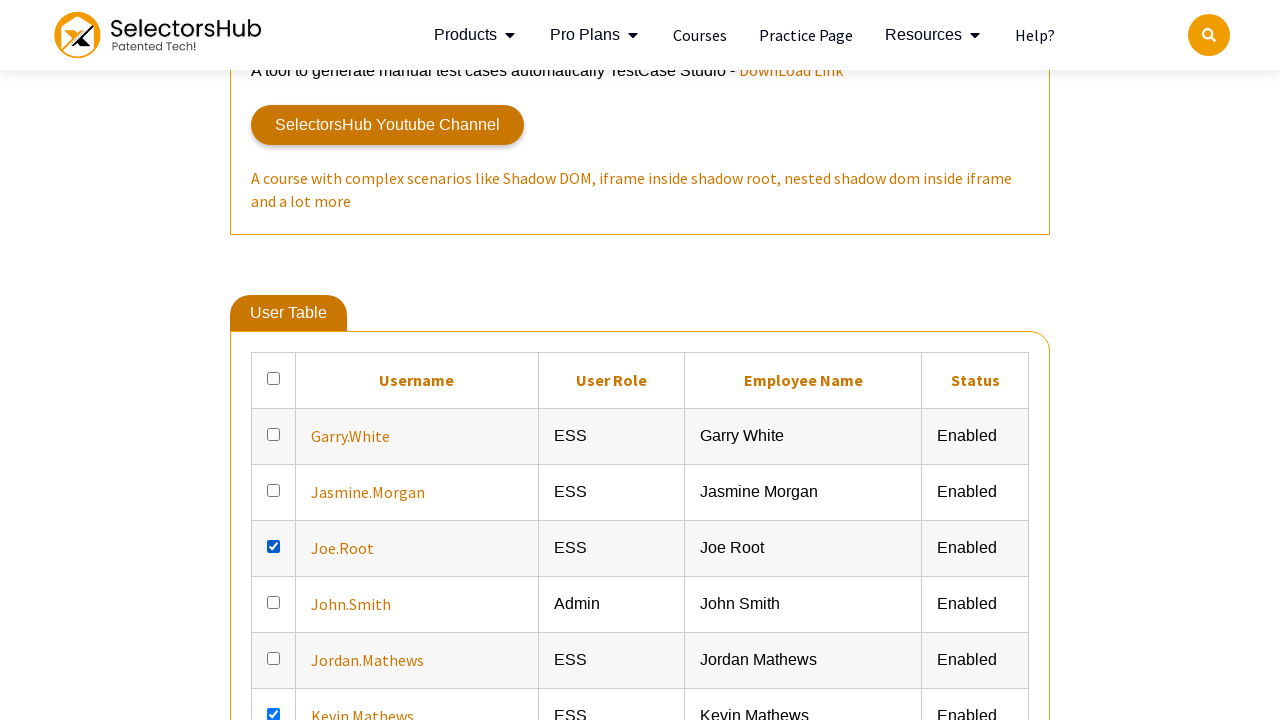